Tests JavaScript alert handling by clicking a button that triggers an alert, accepting the alert, and then clicking a link on the page.

Starting URL: https://the-internet.herokuapp.com/javascript_alerts

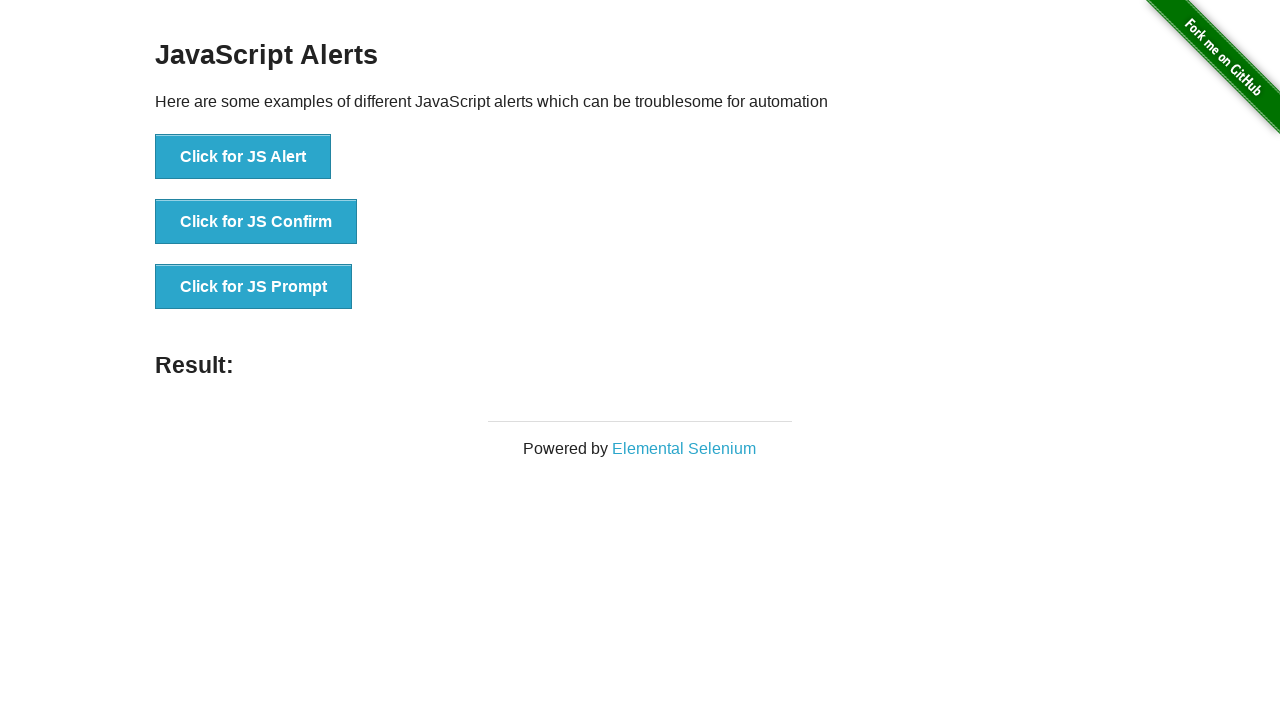

Clicked button to trigger JavaScript alert at (243, 157) on xpath=//button[.='Click for JS Alert']
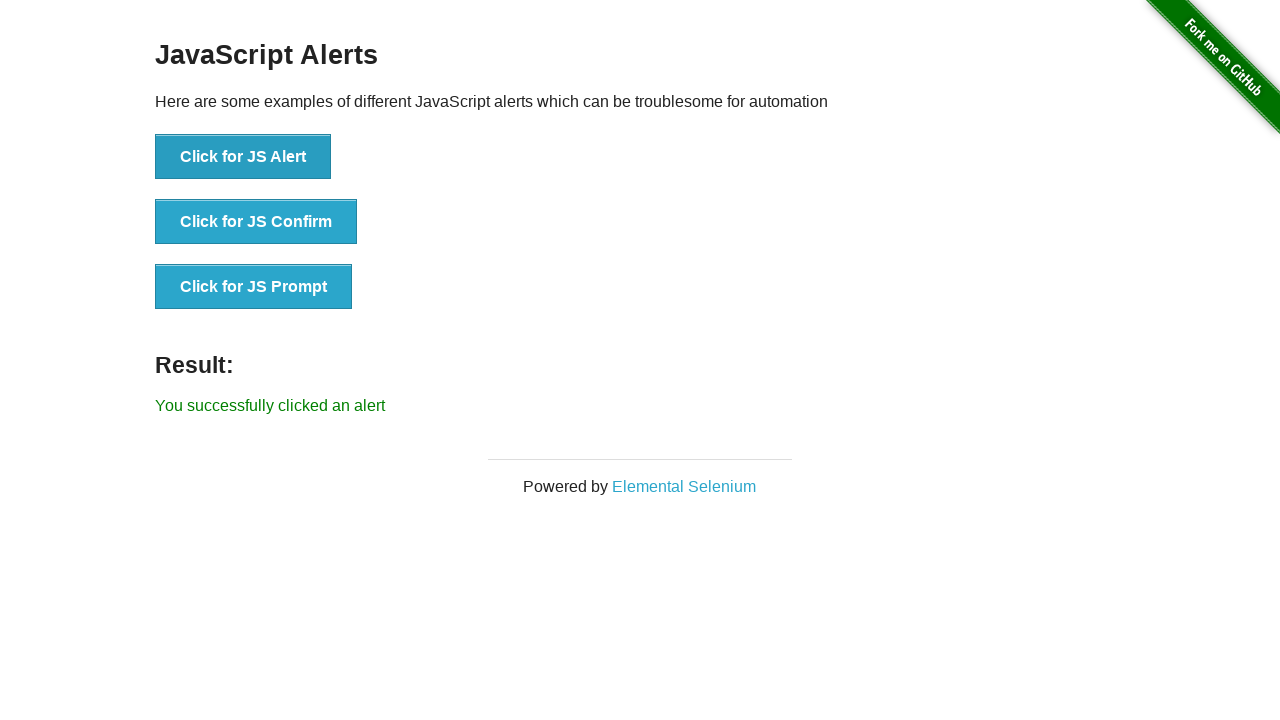

Set up dialog handler to accept alerts
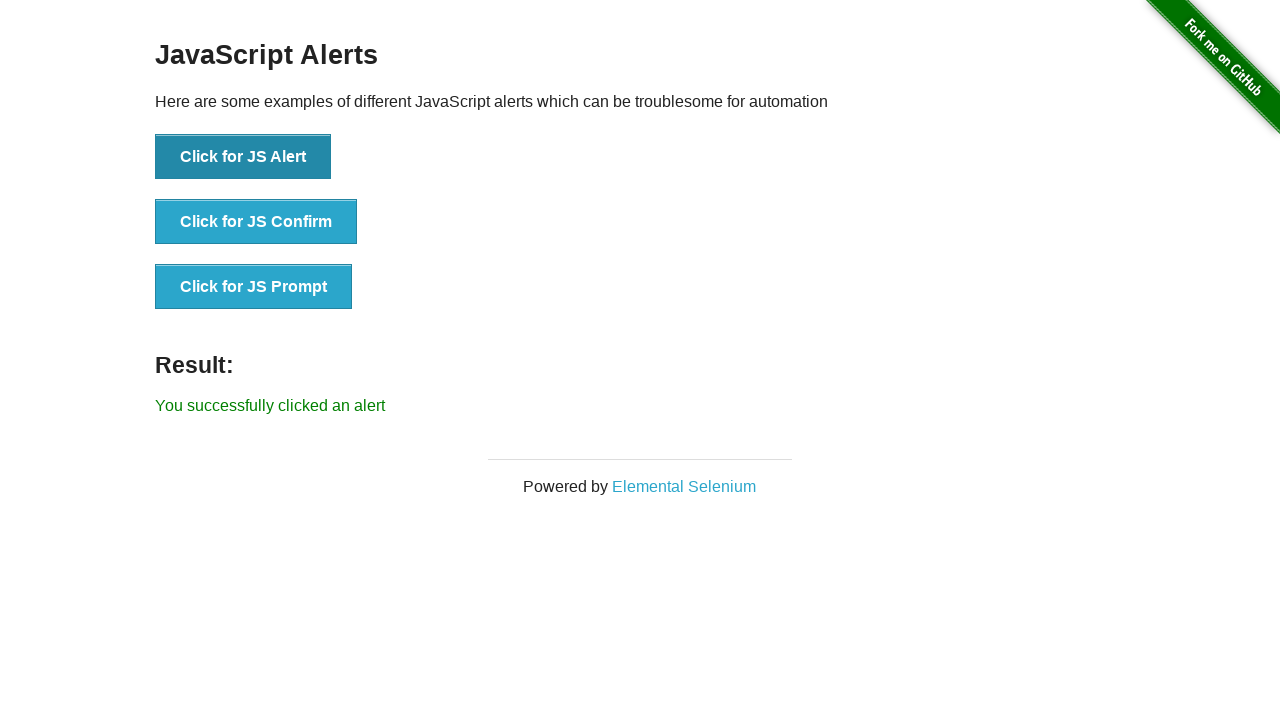

Clicked button again to trigger alert with handler active at (243, 157) on xpath=//button[.='Click for JS Alert']
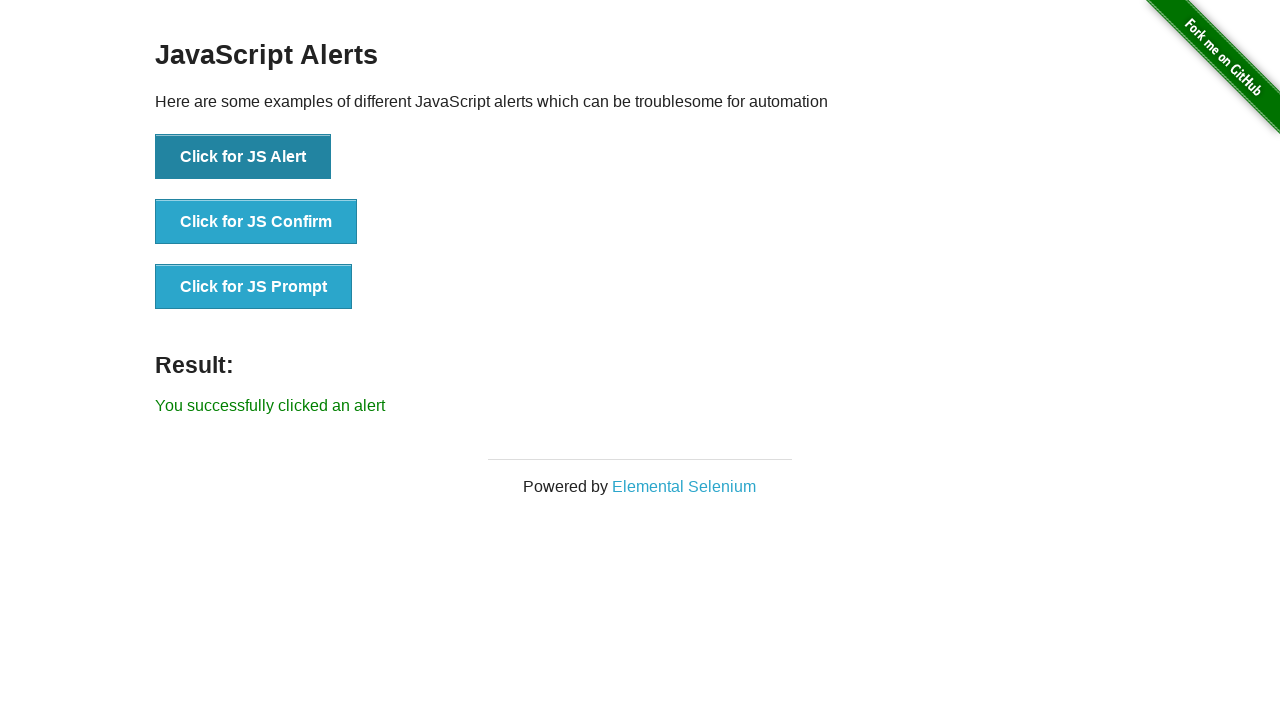

Alert was accepted and result element appeared on page
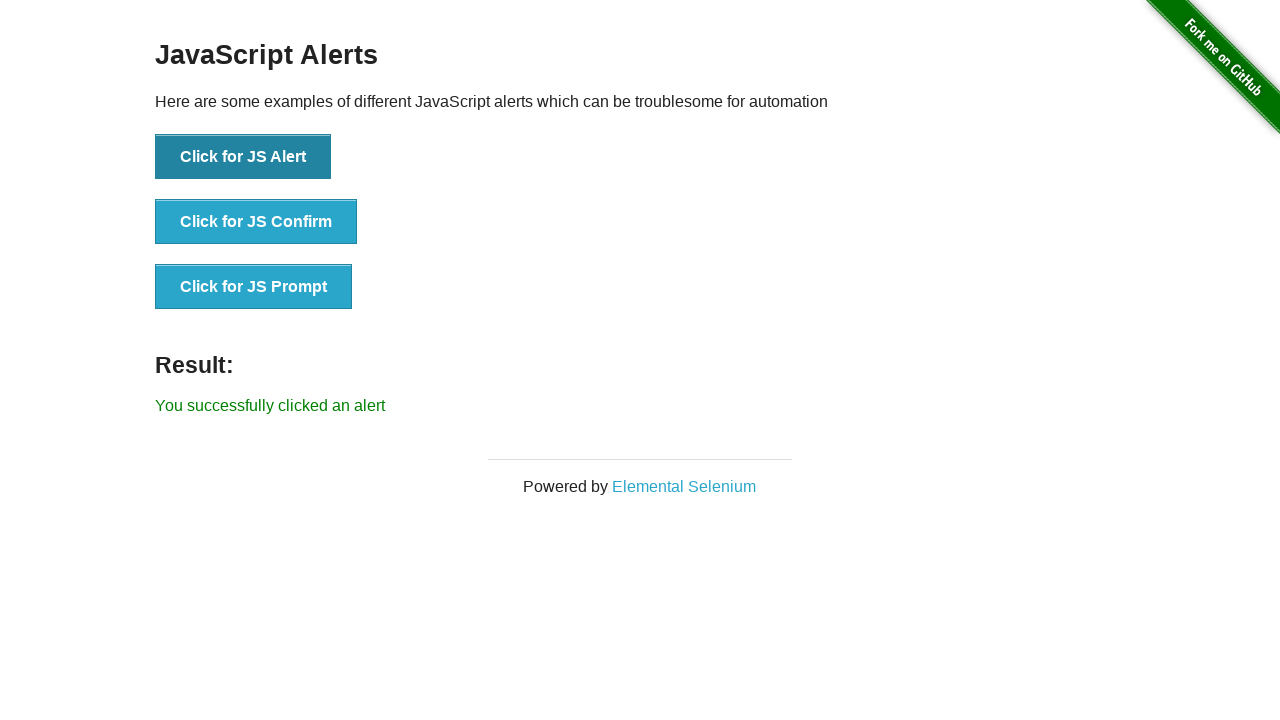

Clicked Elemental Selenium link at (684, 486) on text=Elemental Selenium
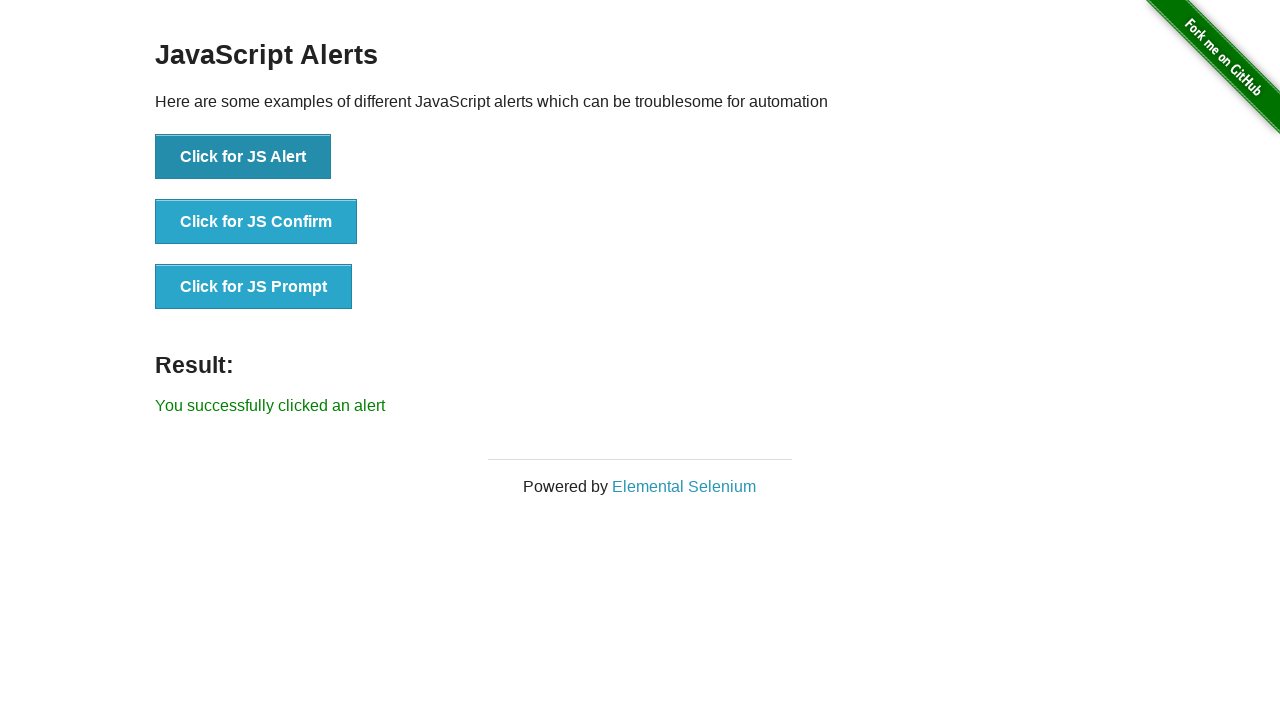

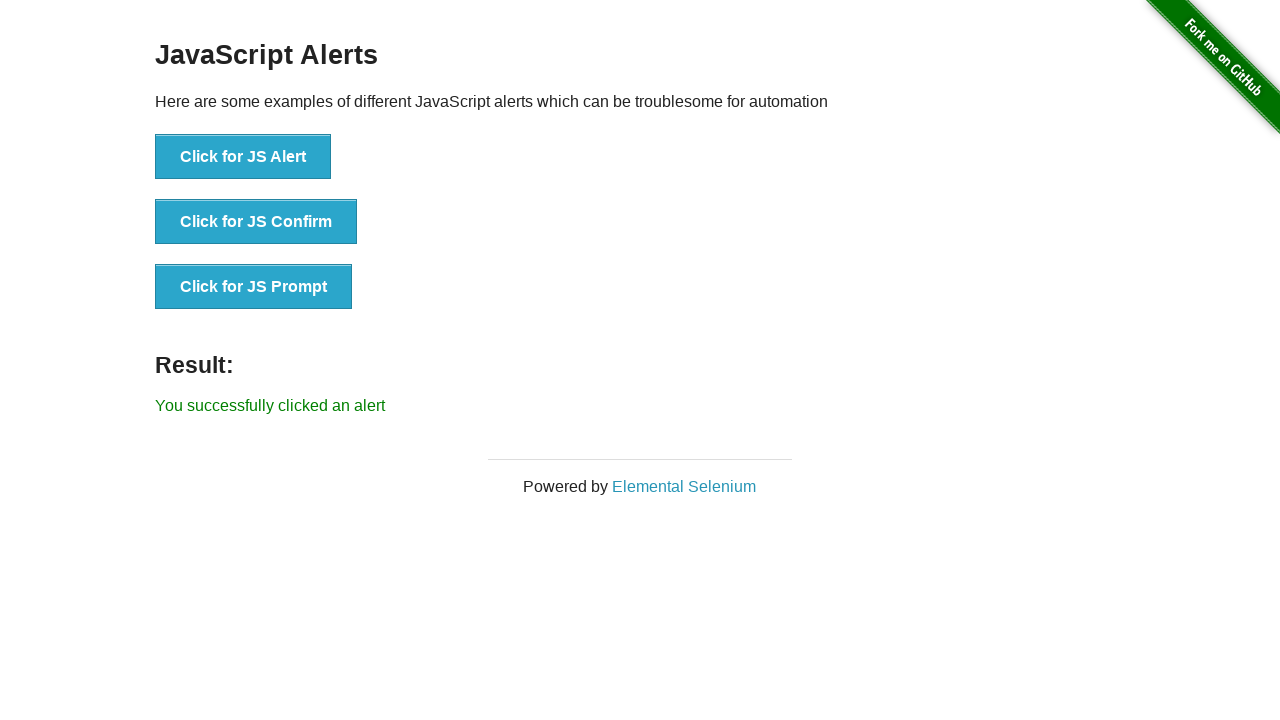